Tests that uppercase letters are rejected in card number field

Starting URL: https://sandbox.cardpay.com/MI/cardpayment2.html?orderXml=PE9SREVSIFdBTExFVF9JRD0nODI5OScgT1JERVJfTlVNQkVSPSc0NTgyMTEnIEFNT1VOVD0nMjkxLjg2JyBDVVJSRU5DWT0nRVVSJyAgRU1BSUw9J2N1c3RvbWVyQGV4YW1wbGUuY29tJz4KPEFERFJFU1MgQ09VTlRSWT0nVVNBJyBTVEFURT0nTlknIFpJUD0nMTAwMDEnIENJVFk9J05ZJyBTVFJFRVQ9JzY3NyBTVFJFRVQnIFBIT05FPSc4NzY5OTA5MCcgVFlQRT0nQklMTElORycvPgo8L09SREVSPg==&sha512=998150a2b27484b776a1628bfe7505a9cb430f276dfa35b14315c1c8f03381a90490f6608f0dcff789273e05926cd782e1bb941418a9673f43c47595aa7b8b0d

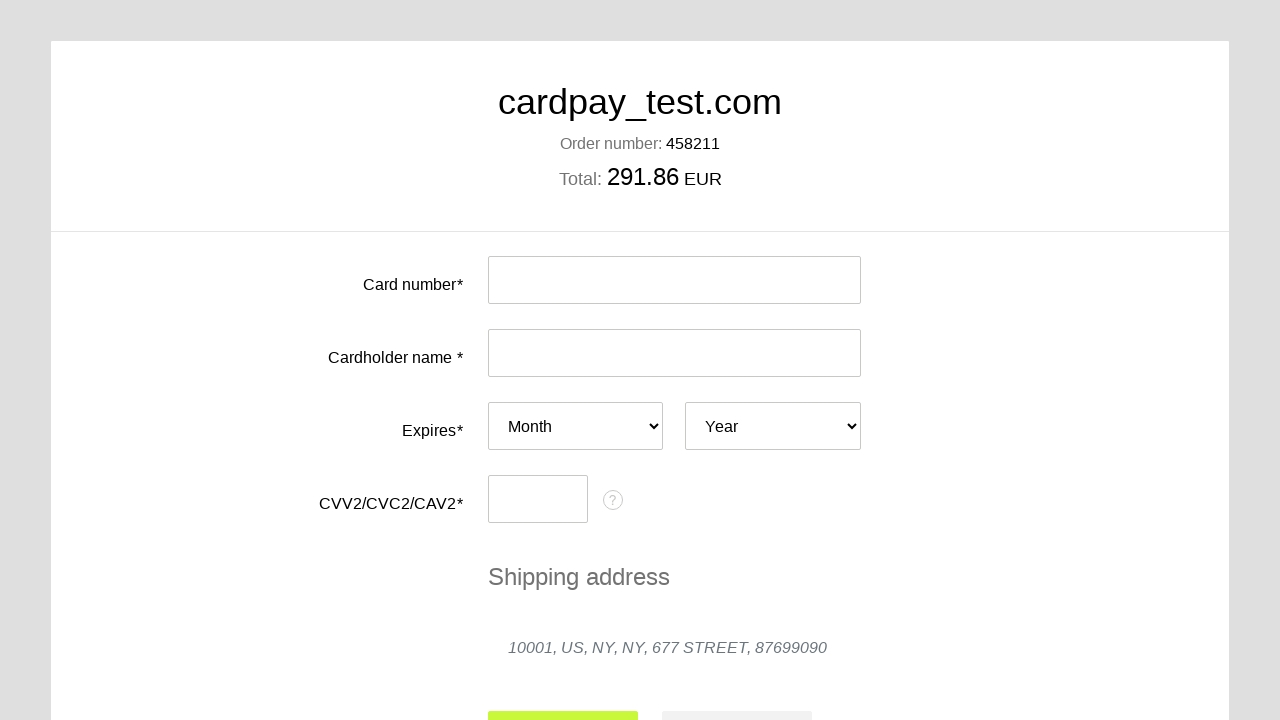

Clicked on card number input field at (674, 280) on #input-card-number
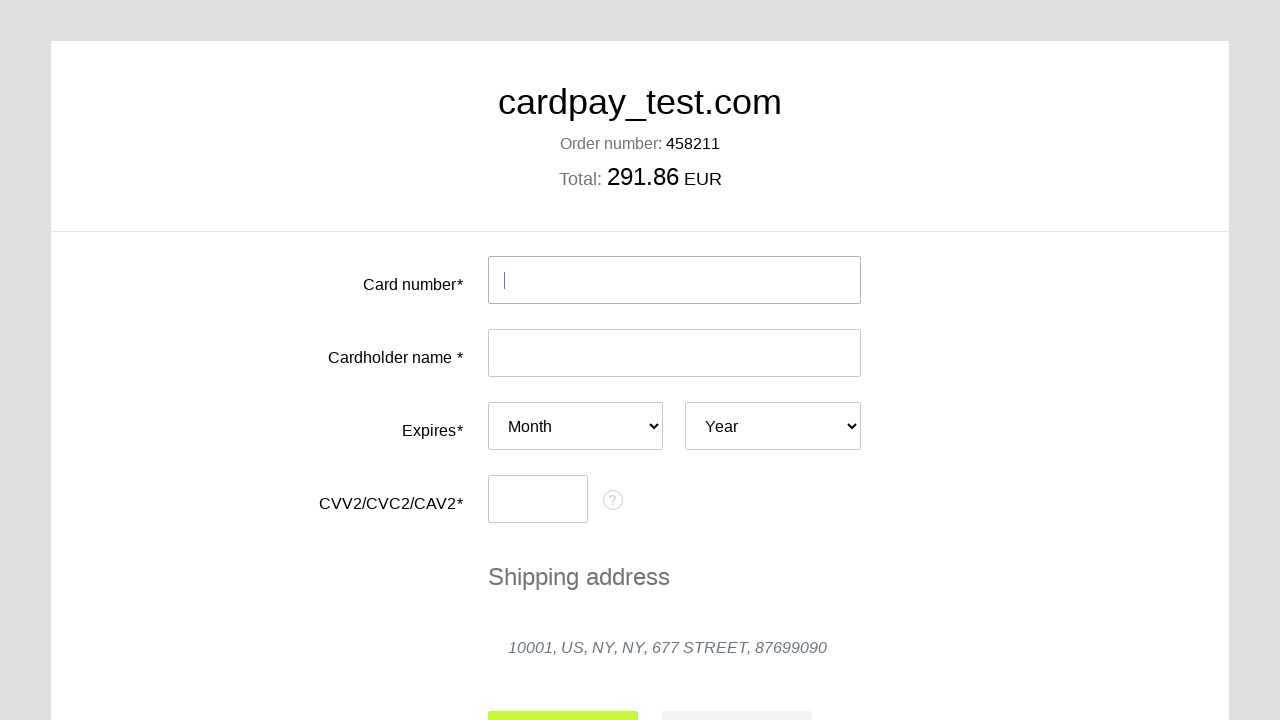

Attempted to fill card number field with uppercase letters 'JANE DOE' on #input-card-number
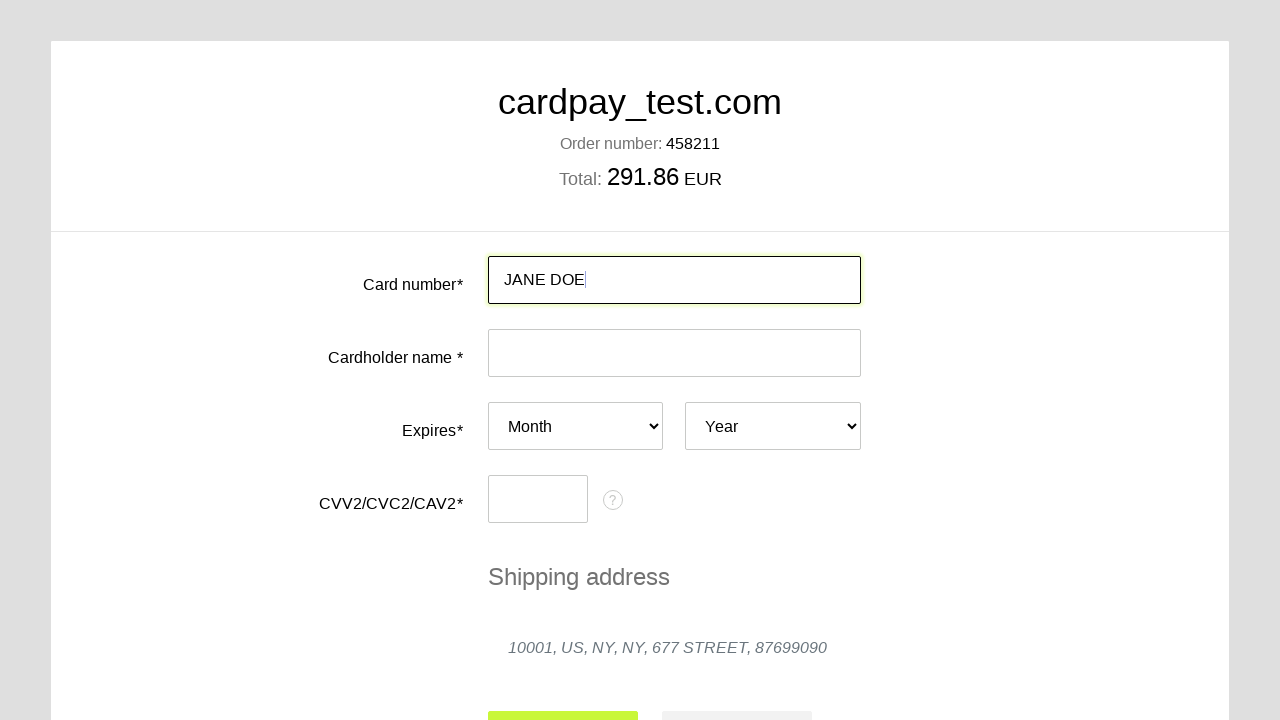

Card number field is still present and visible
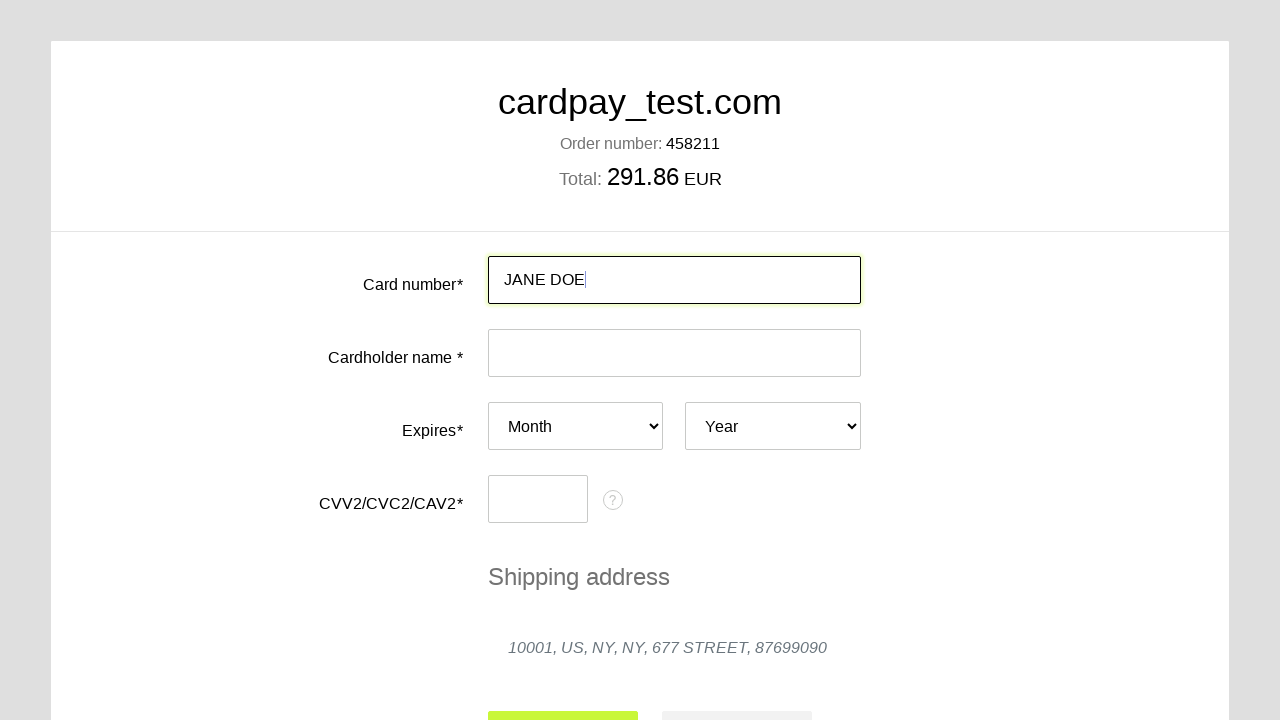

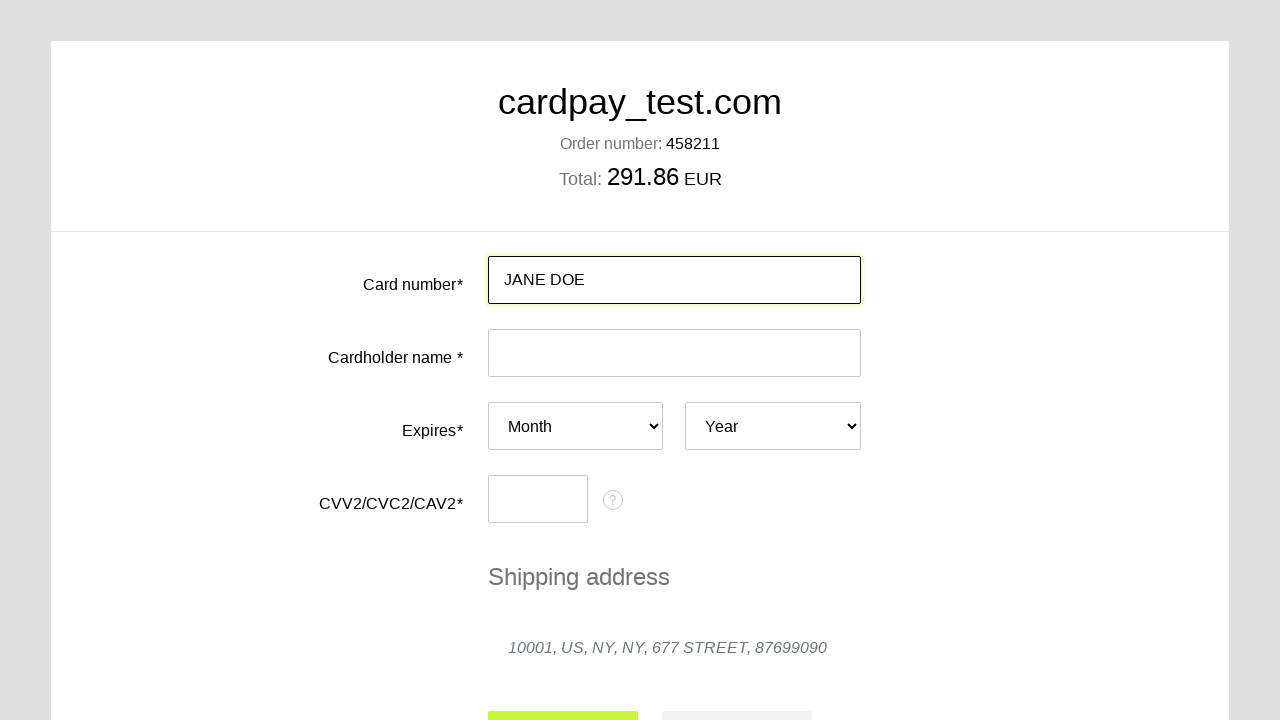